Tests adding multiple todo items to the list and verifying they appear correctly

Starting URL: https://demo.playwright.dev/todomvc

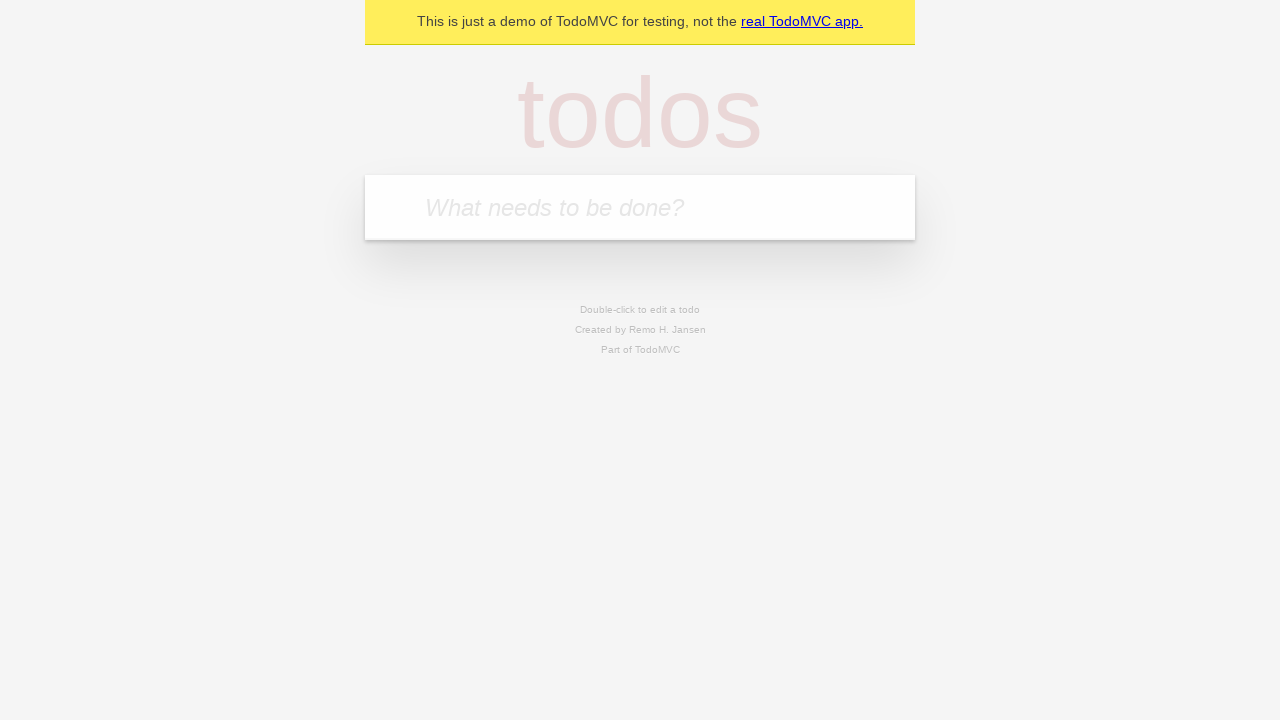

Filled todo input with 'buy some cheese' on internal:attr=[placeholder="What needs to be done?"i]
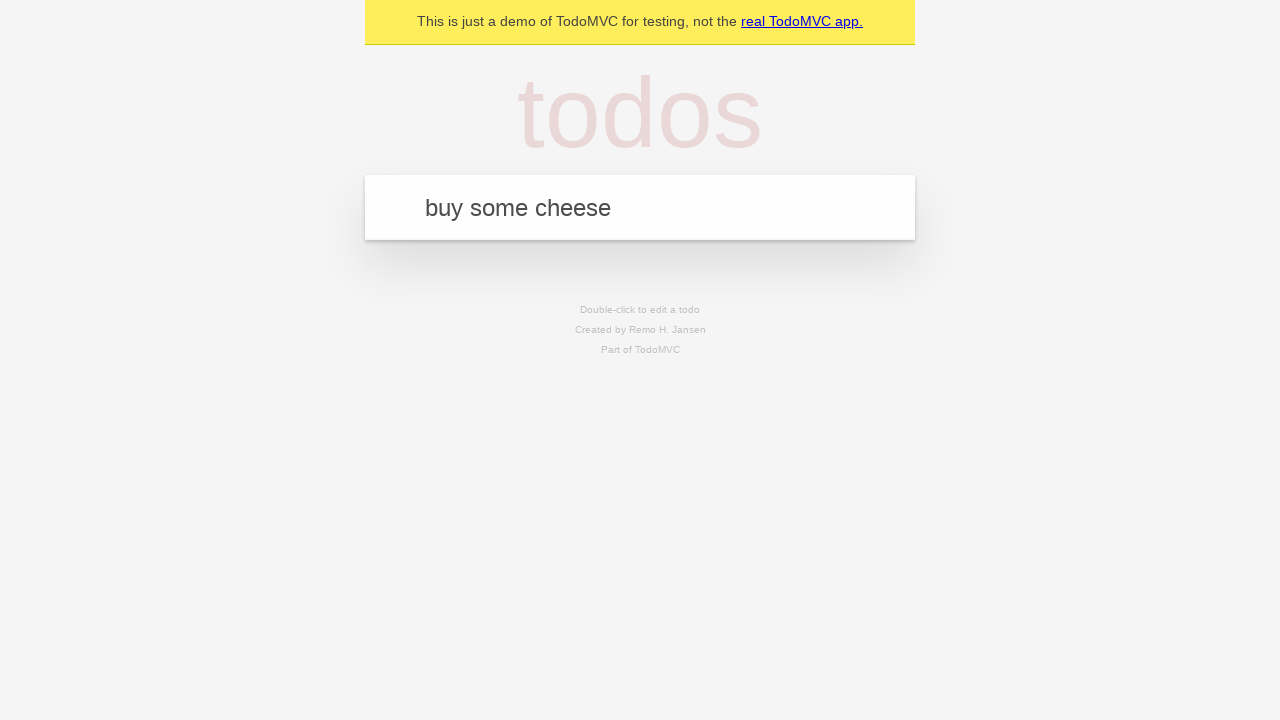

Pressed Enter to add first todo item on internal:attr=[placeholder="What needs to be done?"i]
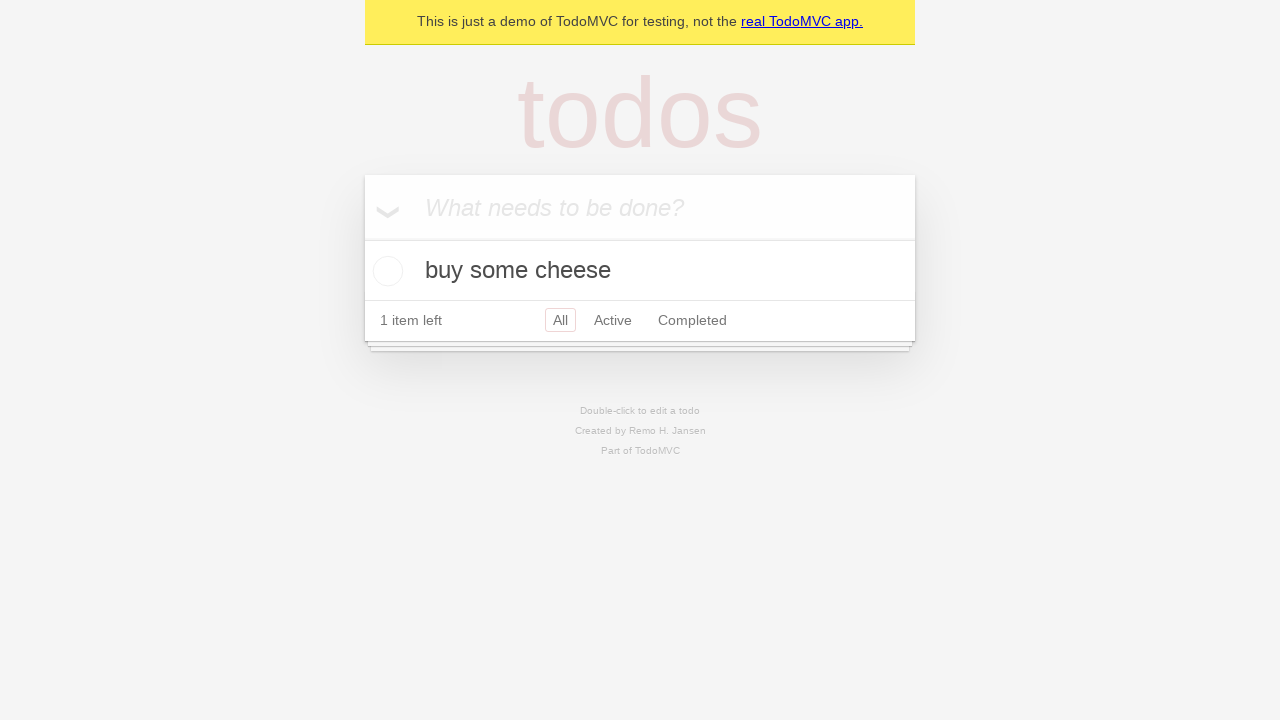

First todo item appeared on the list
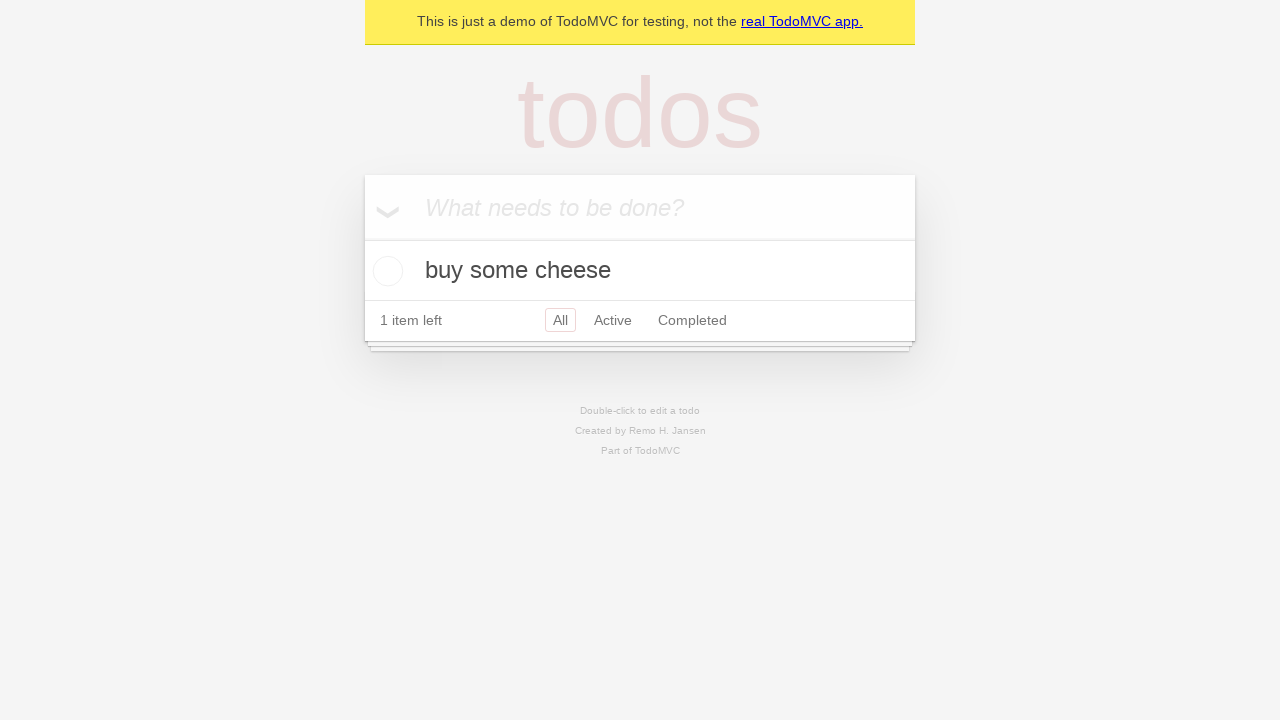

Filled todo input with 'feed the cat' on internal:attr=[placeholder="What needs to be done?"i]
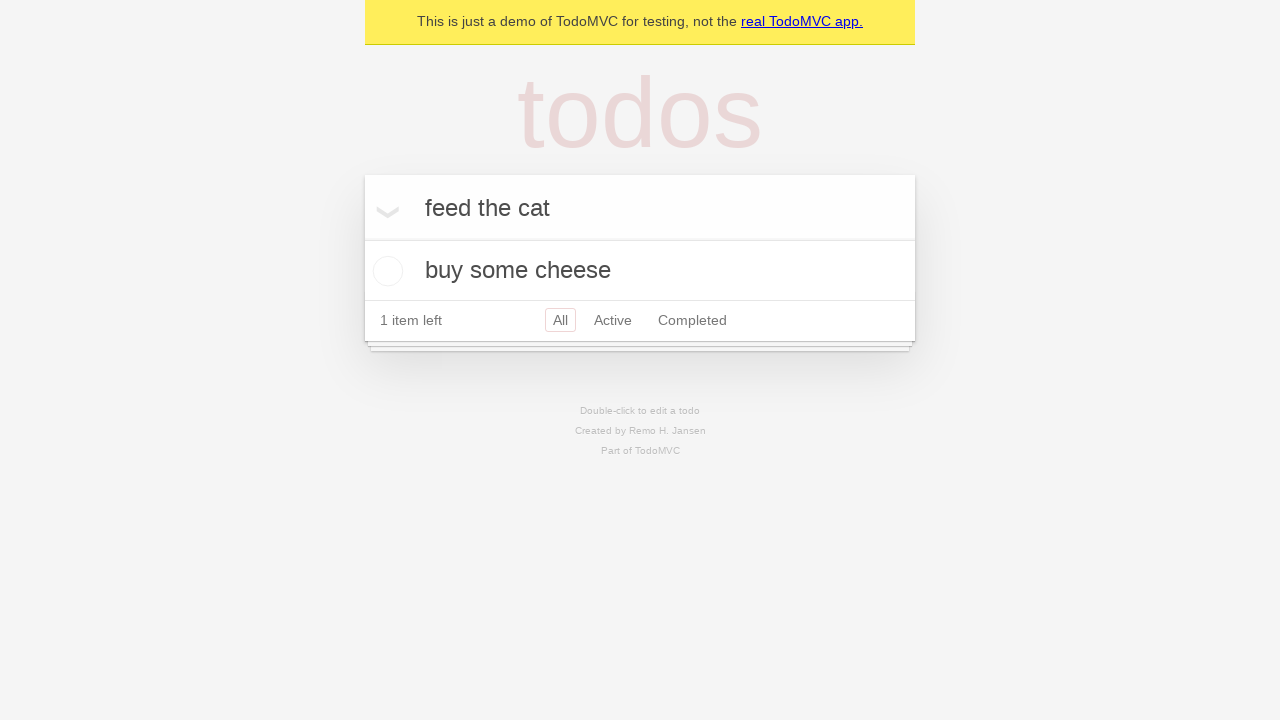

Pressed Enter to add second todo item on internal:attr=[placeholder="What needs to be done?"i]
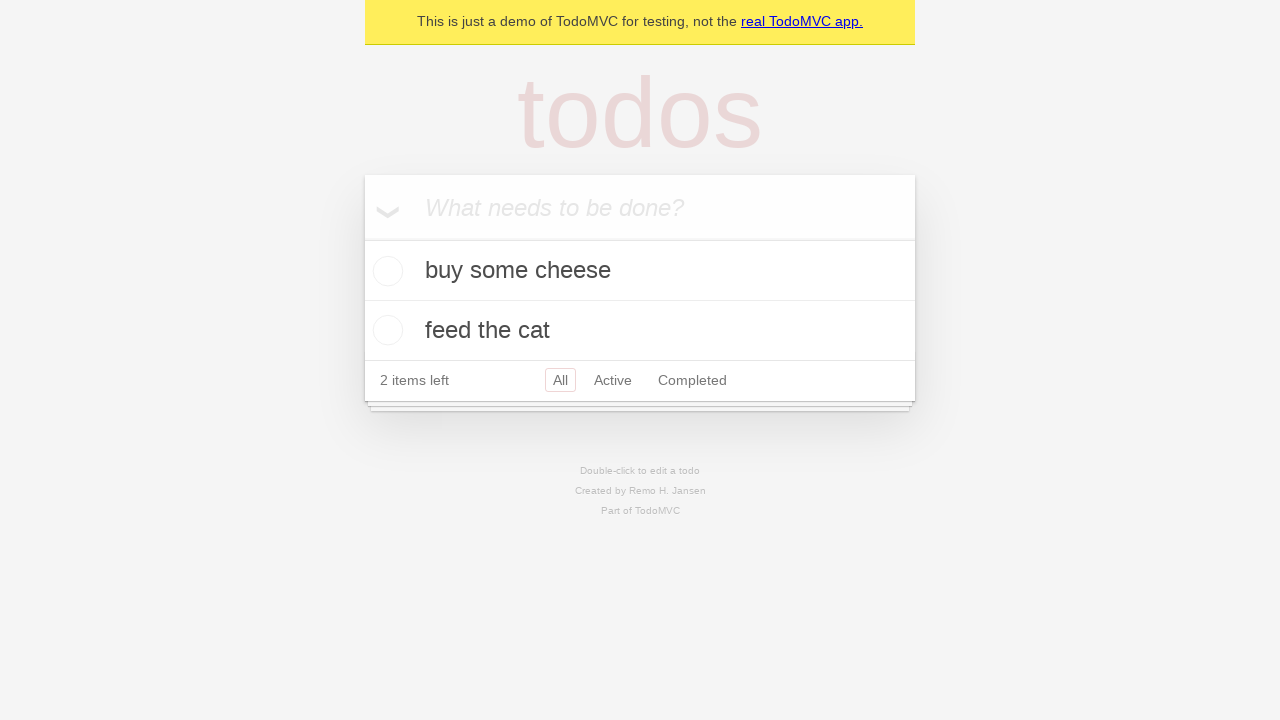

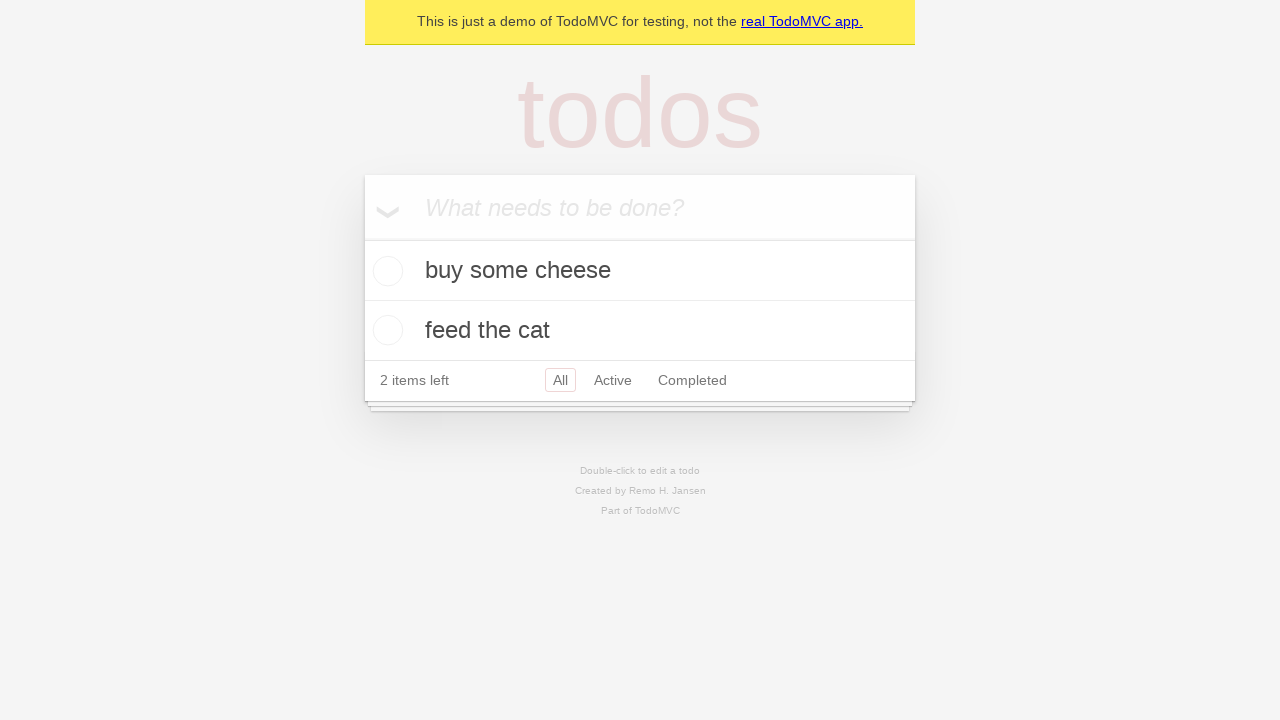